Tests alert handling functionality by entering a name in a text field, triggering an alert, and verifying the alert contains the entered name before accepting it

Starting URL: https://www.rahulshettyacademy.com/AutomationPractice/

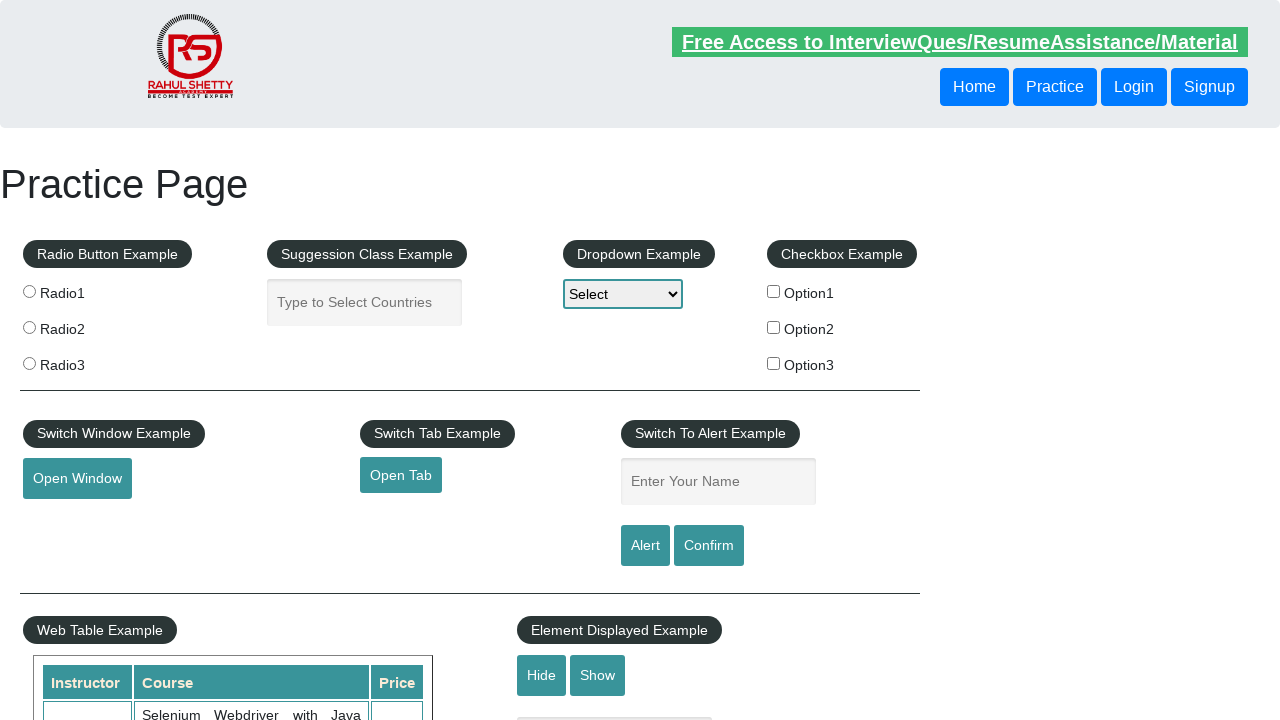

Filled name field with 'Valac' on #name
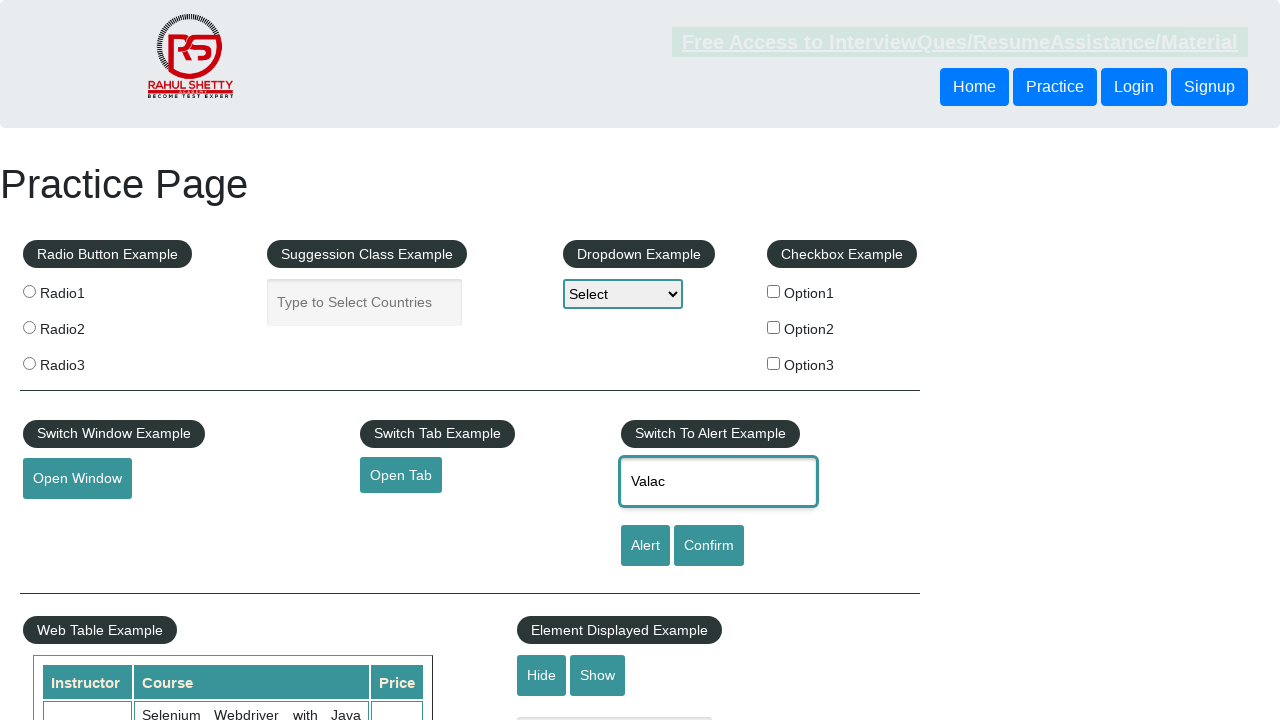

Clicked alert button to trigger alert at (645, 546) on #alertbtn
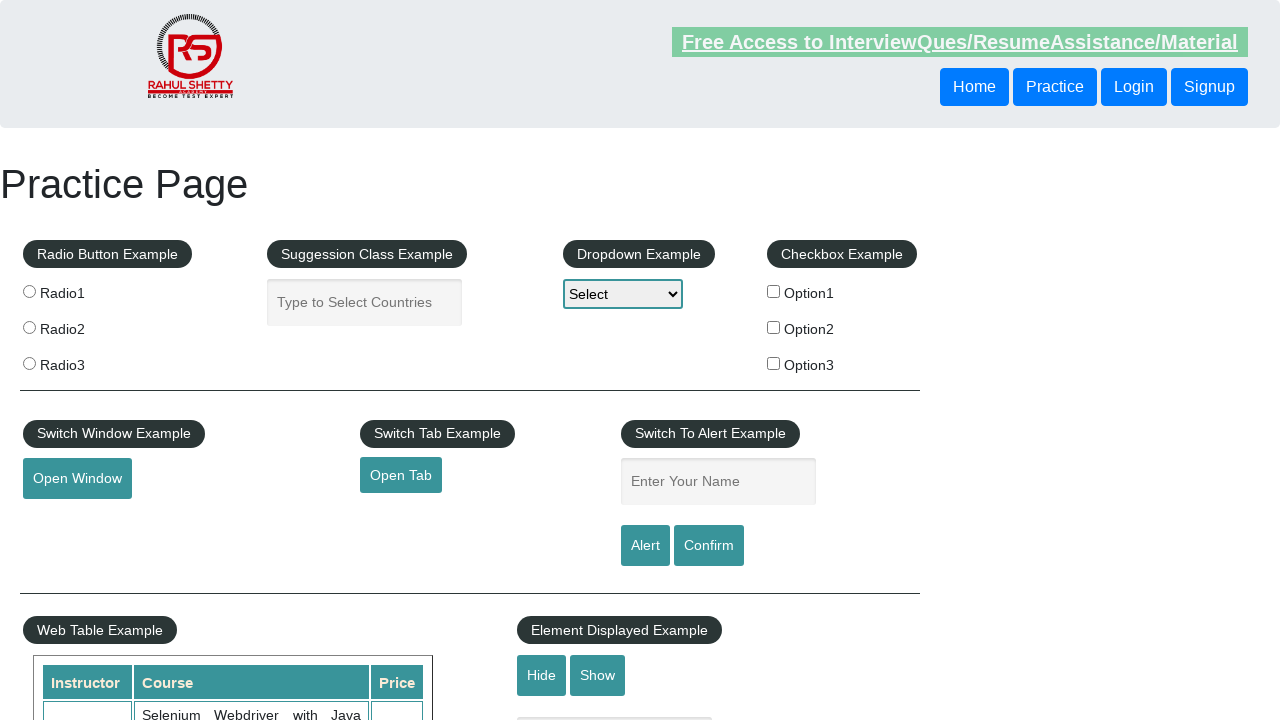

Accepted alert dialog
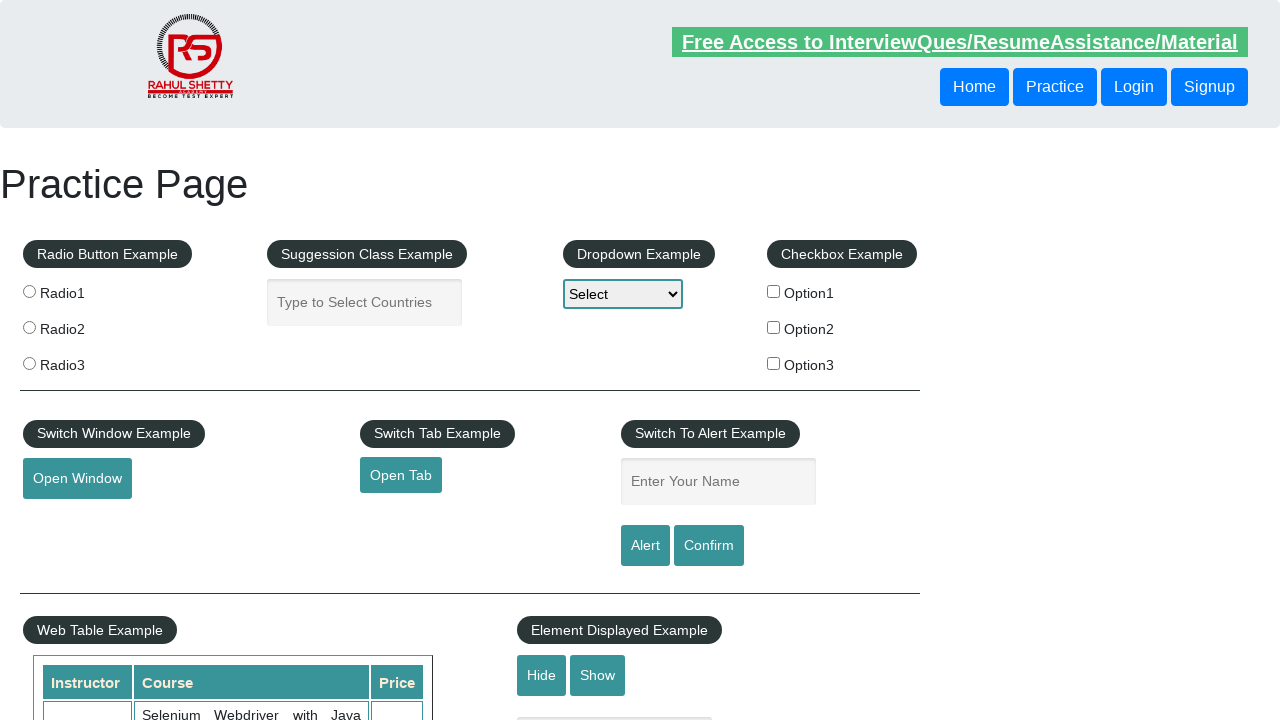

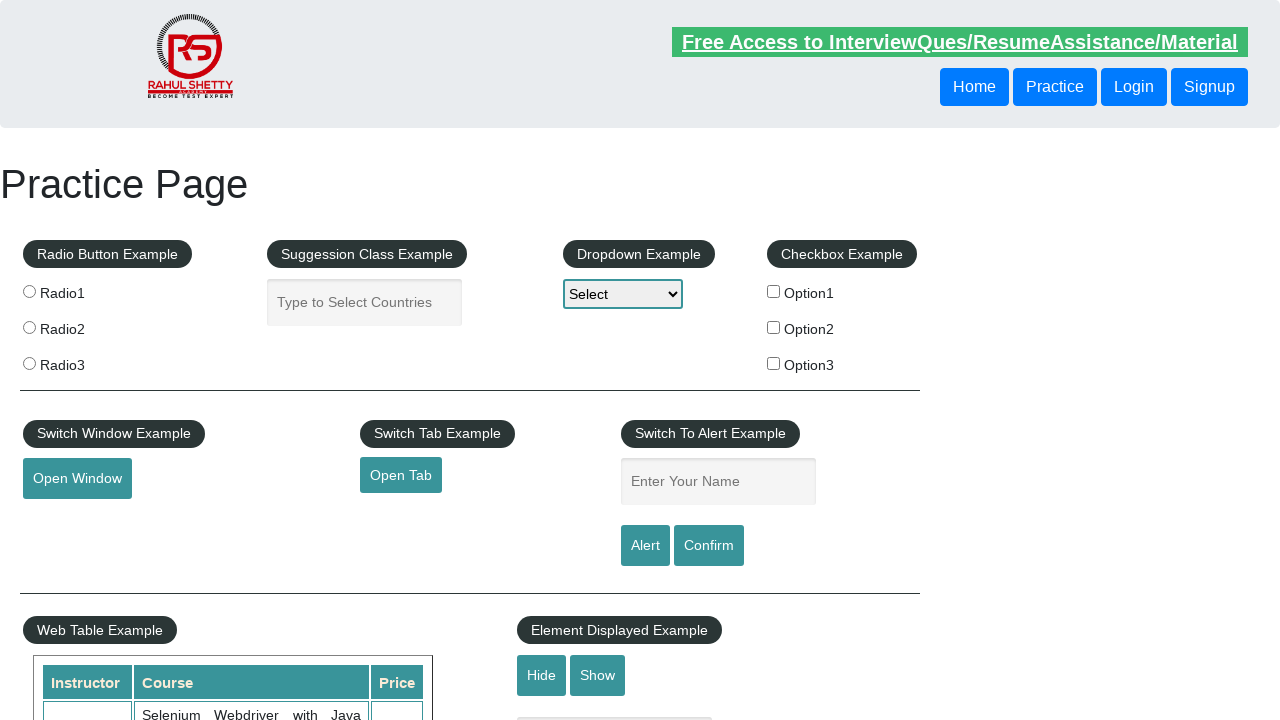